Navigates to an e-commerce practice site and adds specific products to the cart by searching through product names

Starting URL: https://rahulshettyacademy.com/seleniumPractise/

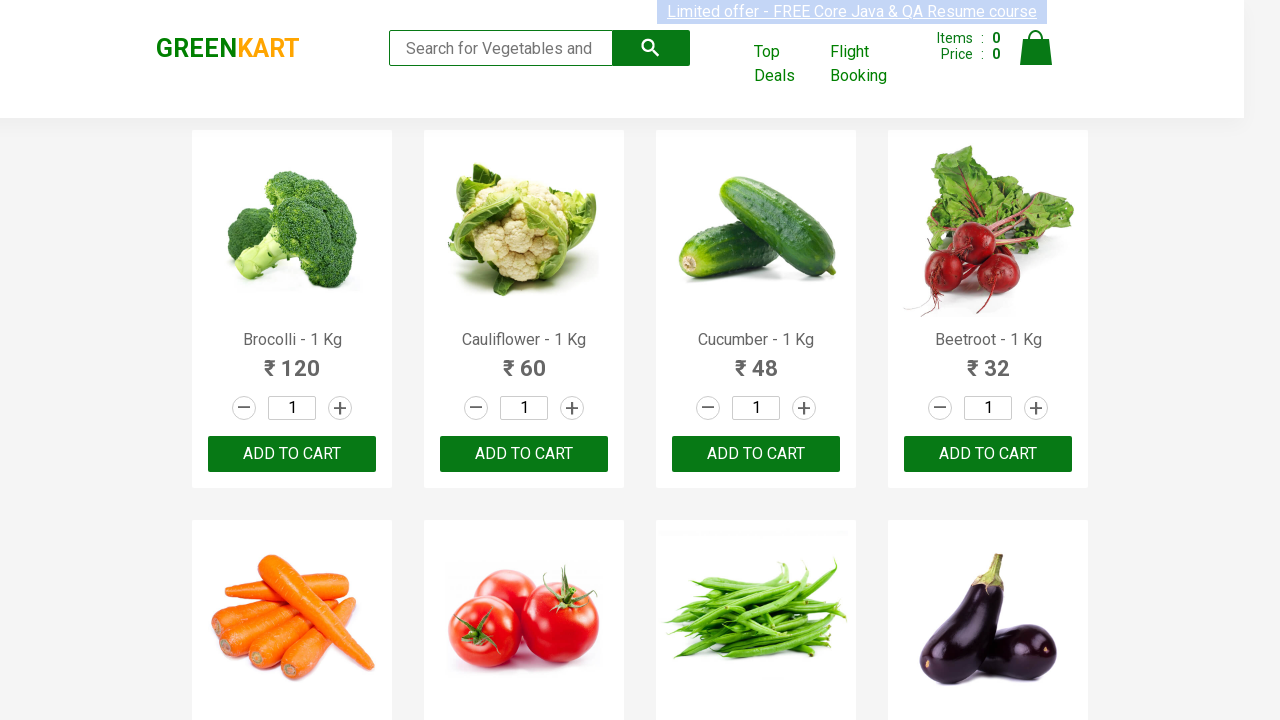

Located all product name elements on the page
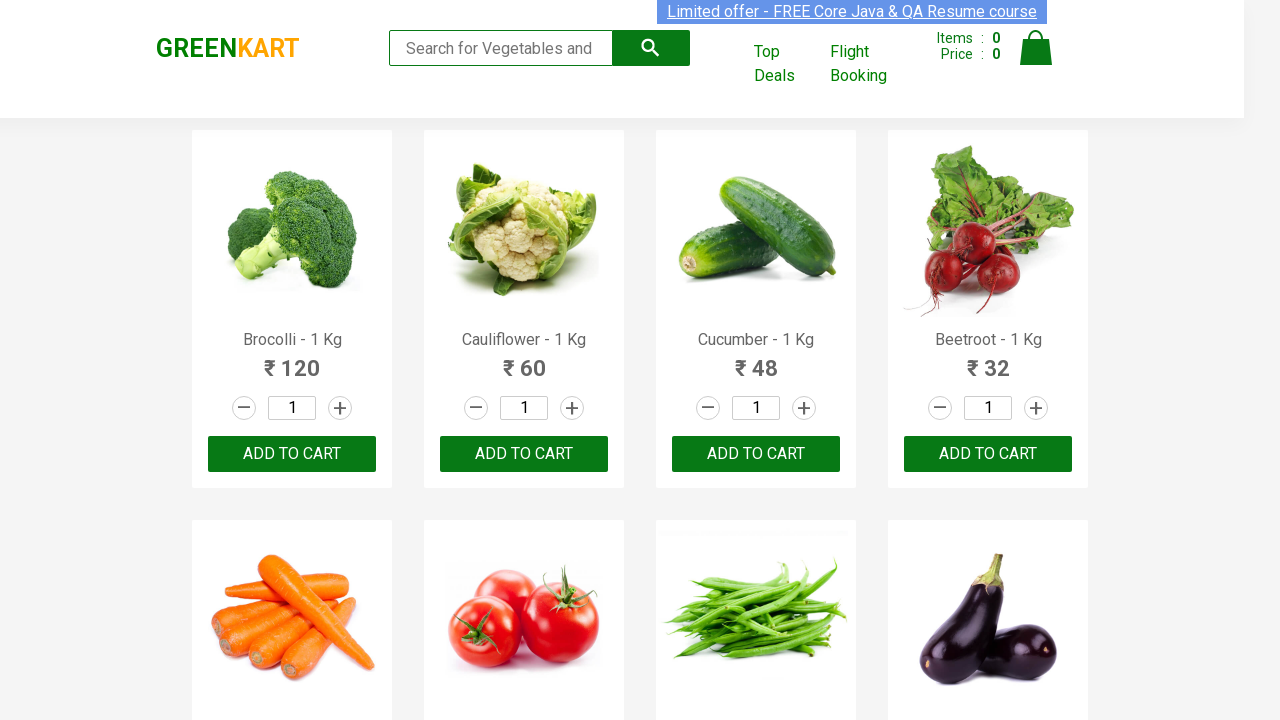

Retrieved product name: Brocolli - 1 Kg
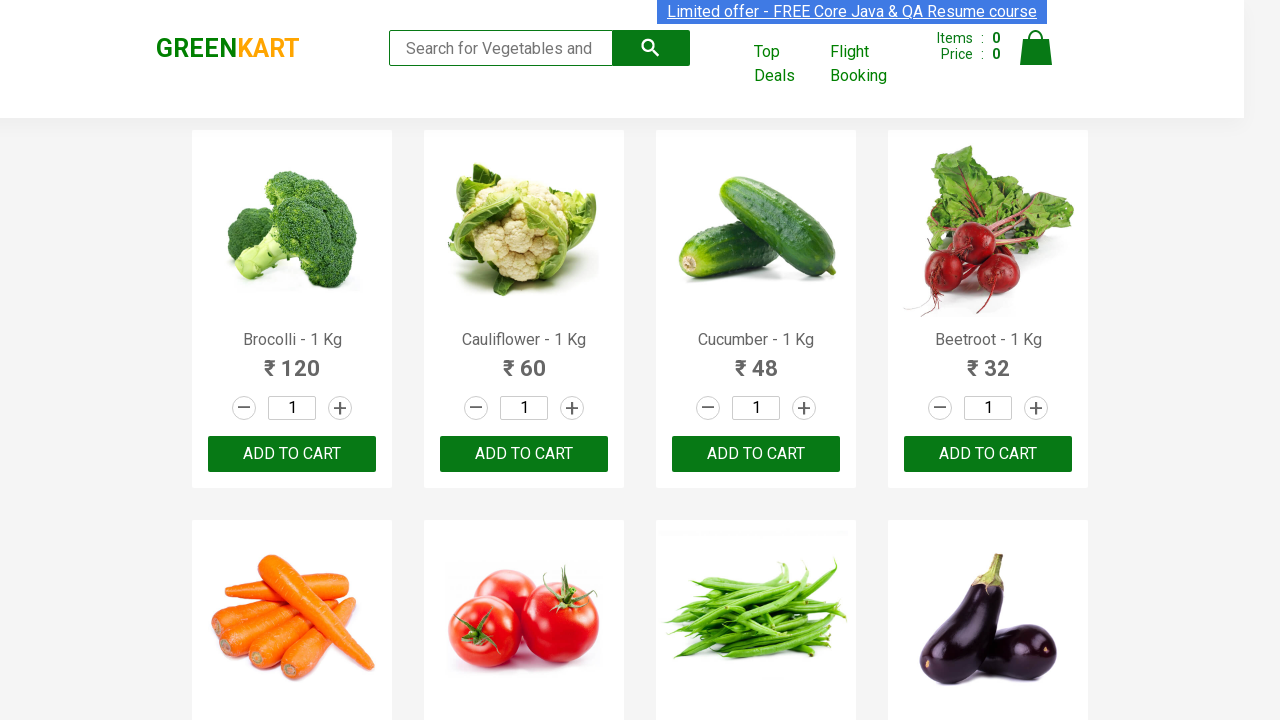

Clicked 'ADD TO CART' button for product: Brocolli - 1 Kg at (292, 454) on xpath=//button[text()='ADD TO CART'] >> nth=0
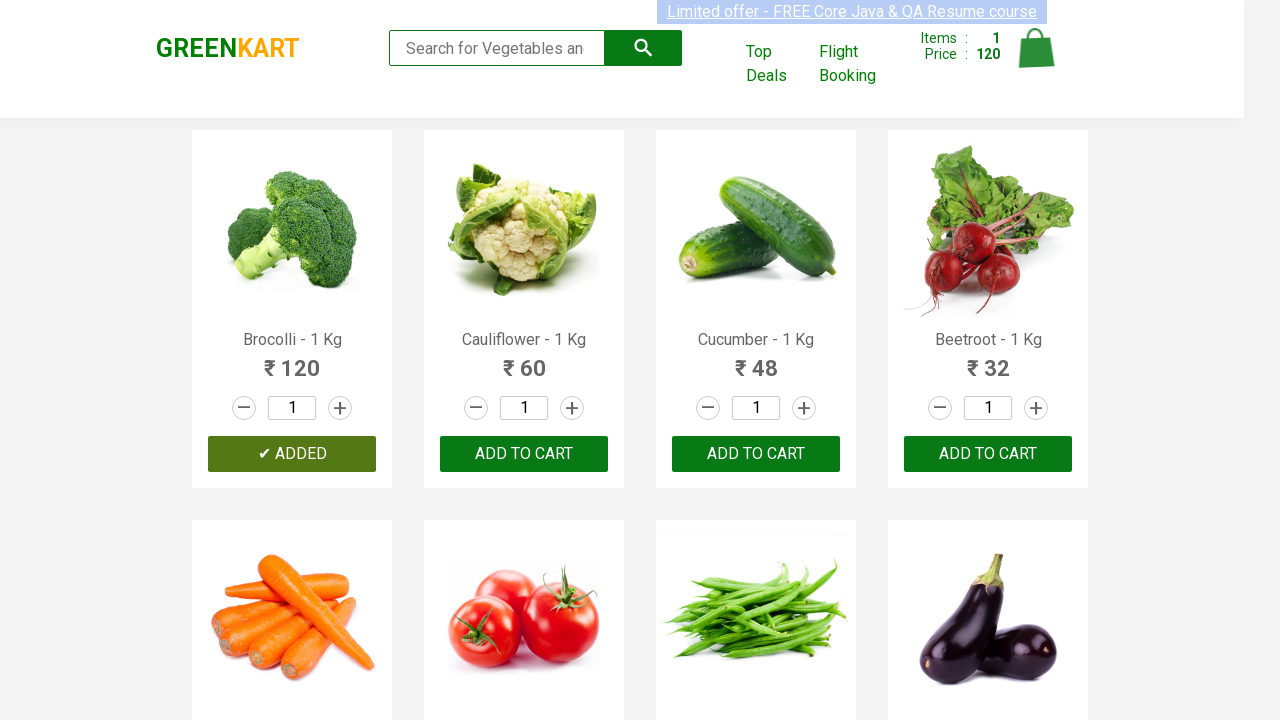

Retrieved product name: Cauliflower - 1 Kg
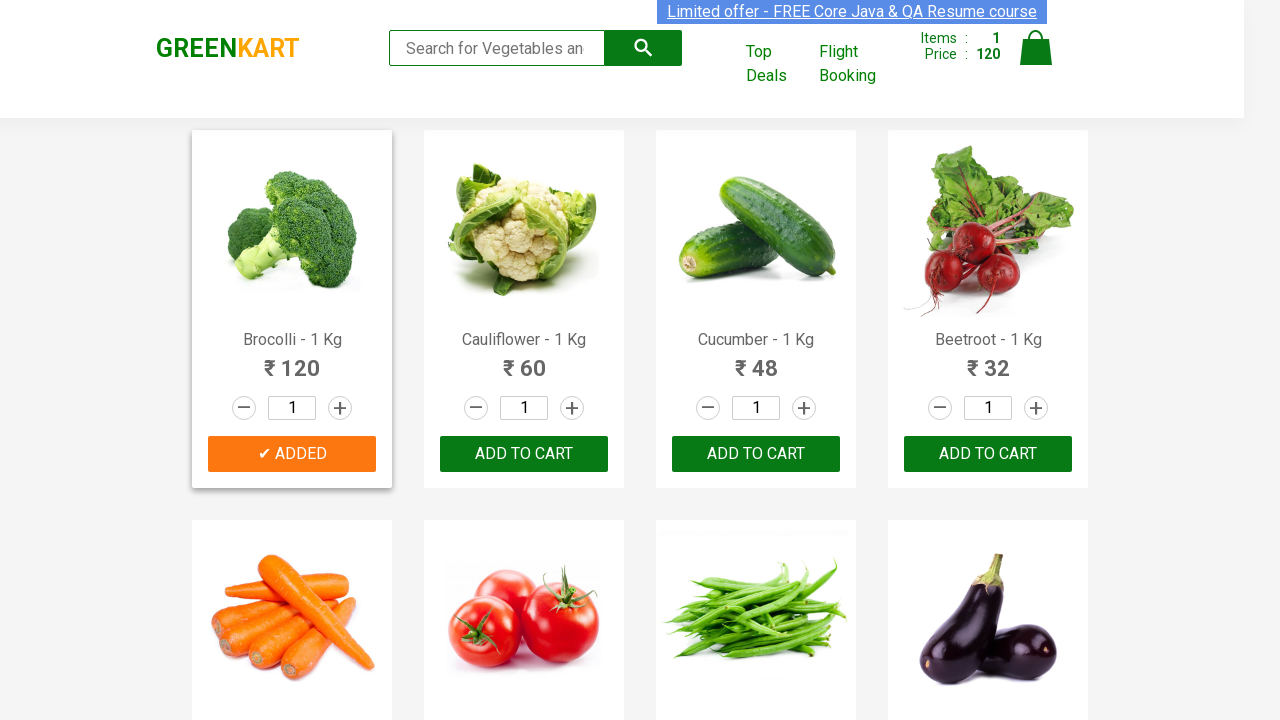

Retrieved product name: Cucumber - 1 Kg
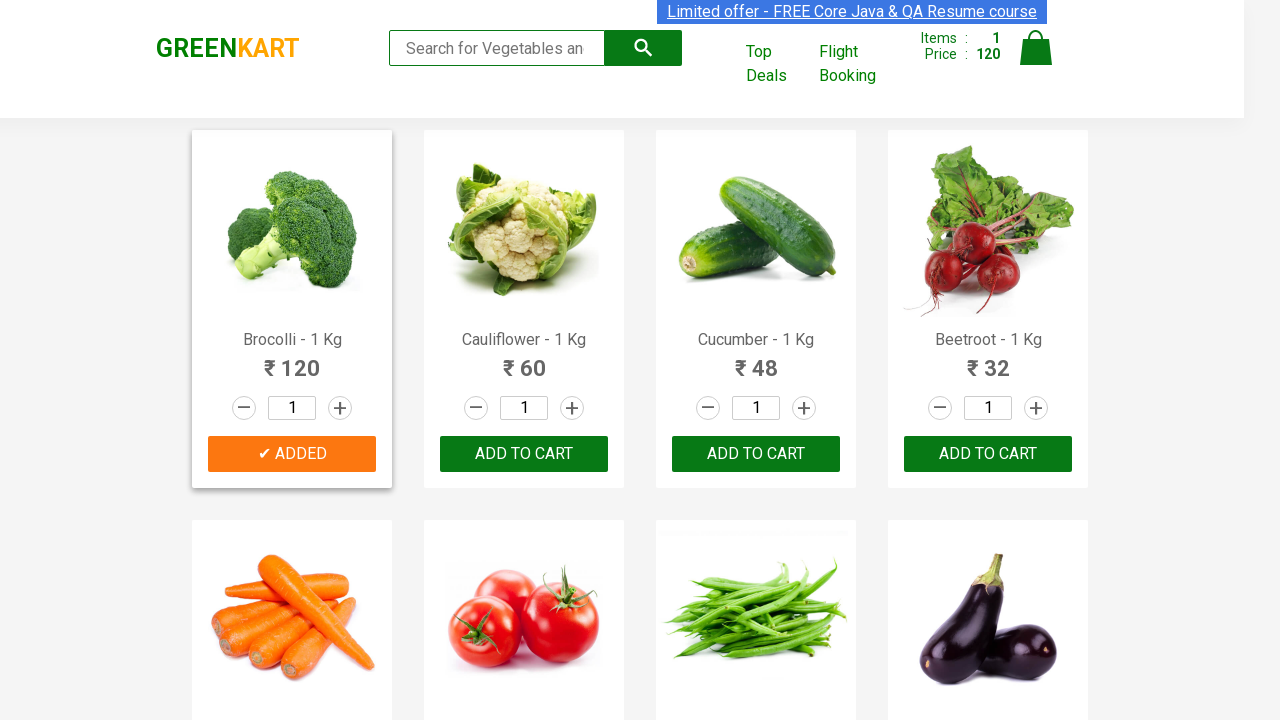

Clicked 'ADD TO CART' button for product: Cucumber - 1 Kg at (988, 454) on xpath=//button[text()='ADD TO CART'] >> nth=2
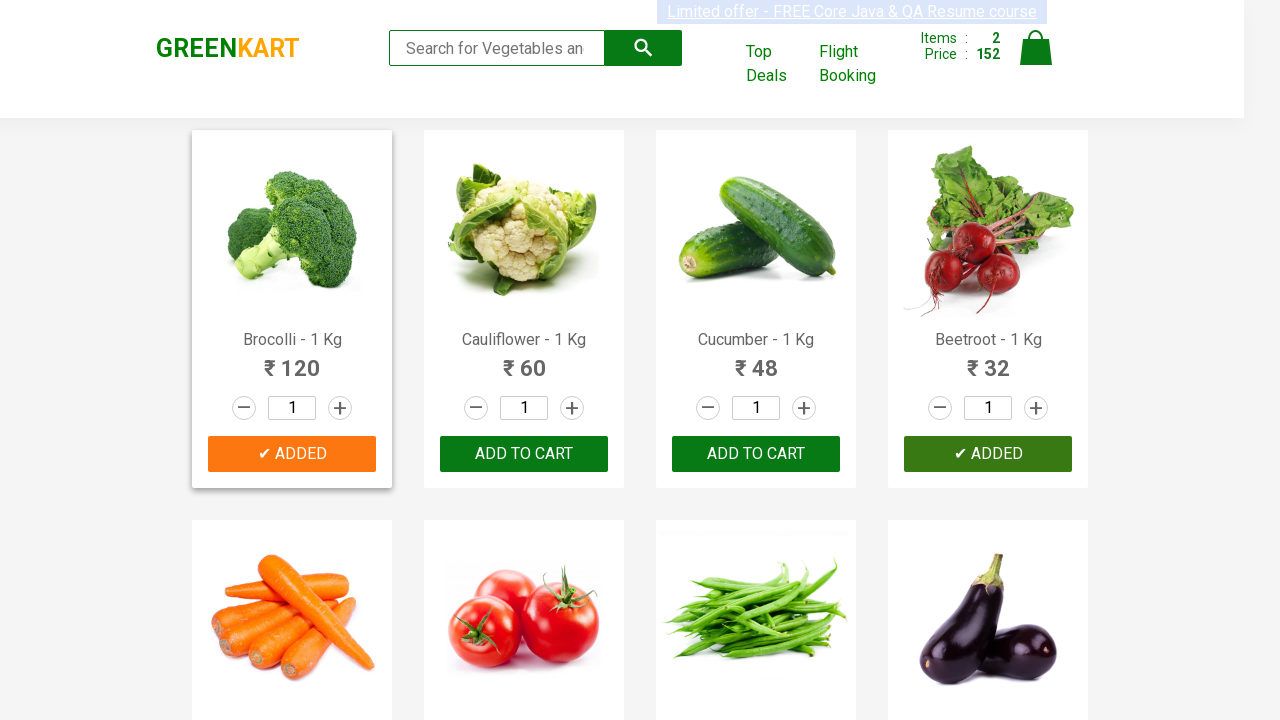

Retrieved product name: Beetroot - 1 Kg
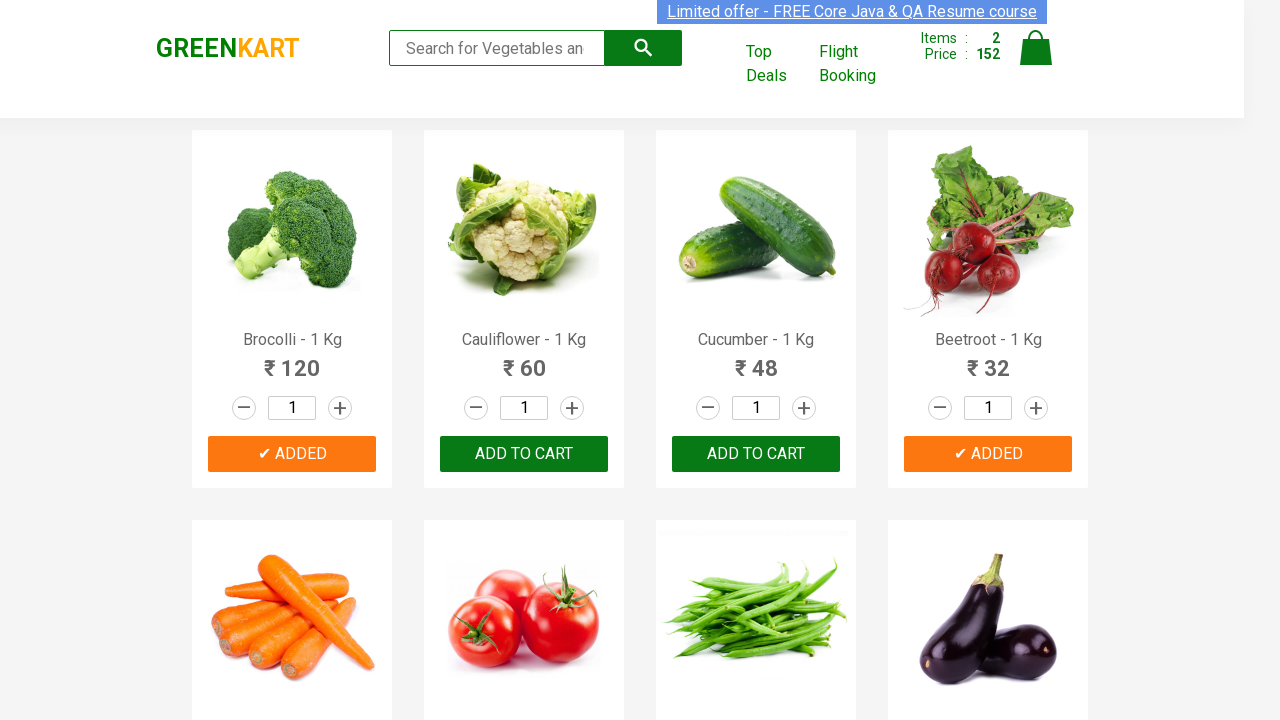

Retrieved product name: Carrot - 1 Kg
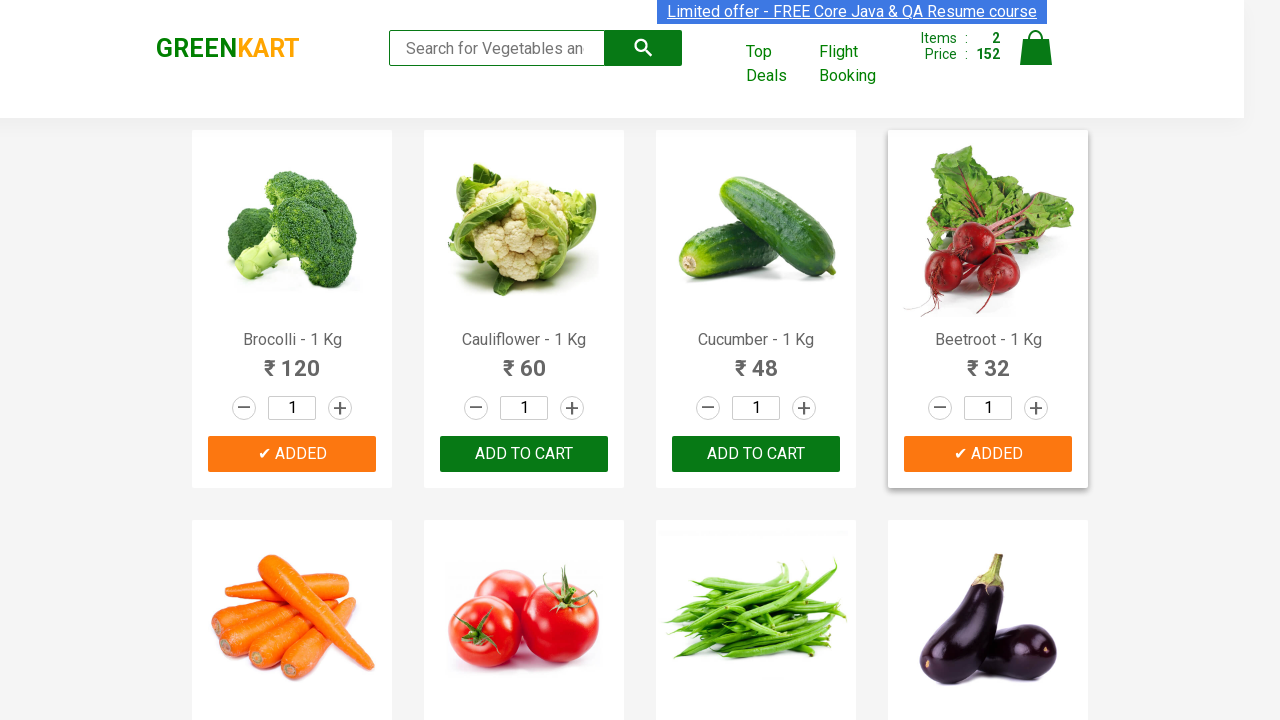

Retrieved product name: Tomato - 1 Kg
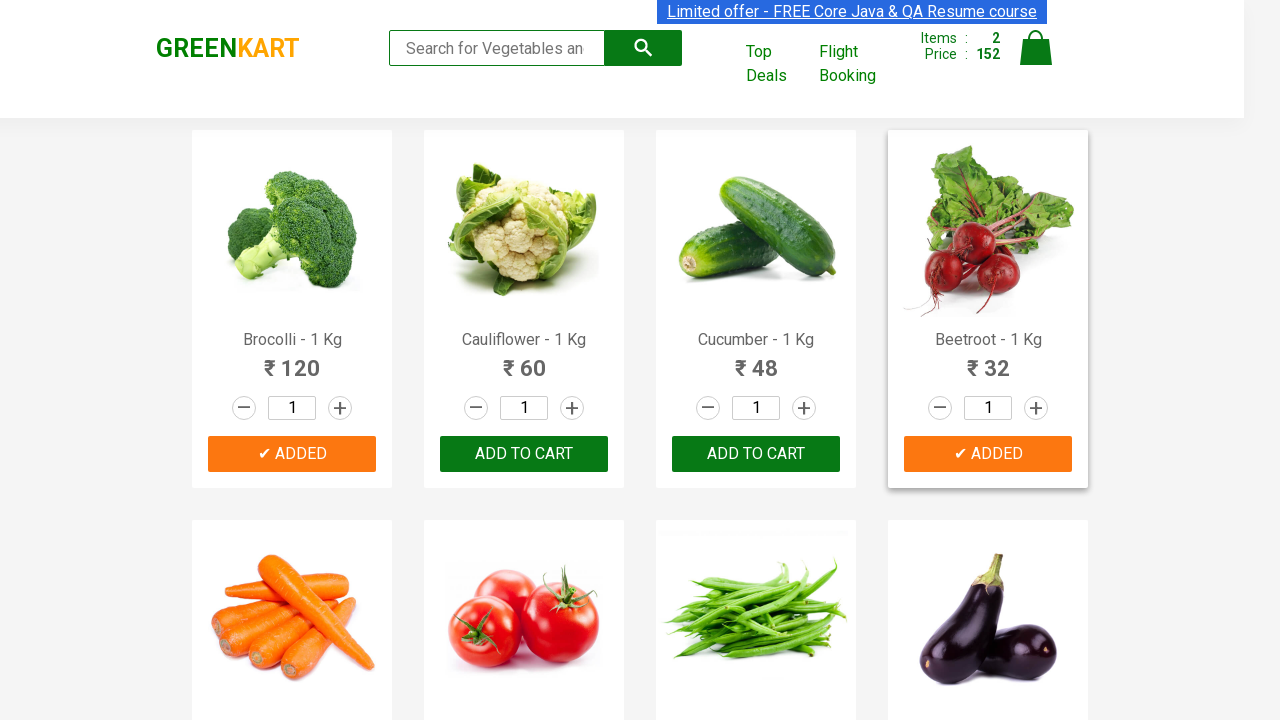

Retrieved product name: Beans - 1 Kg
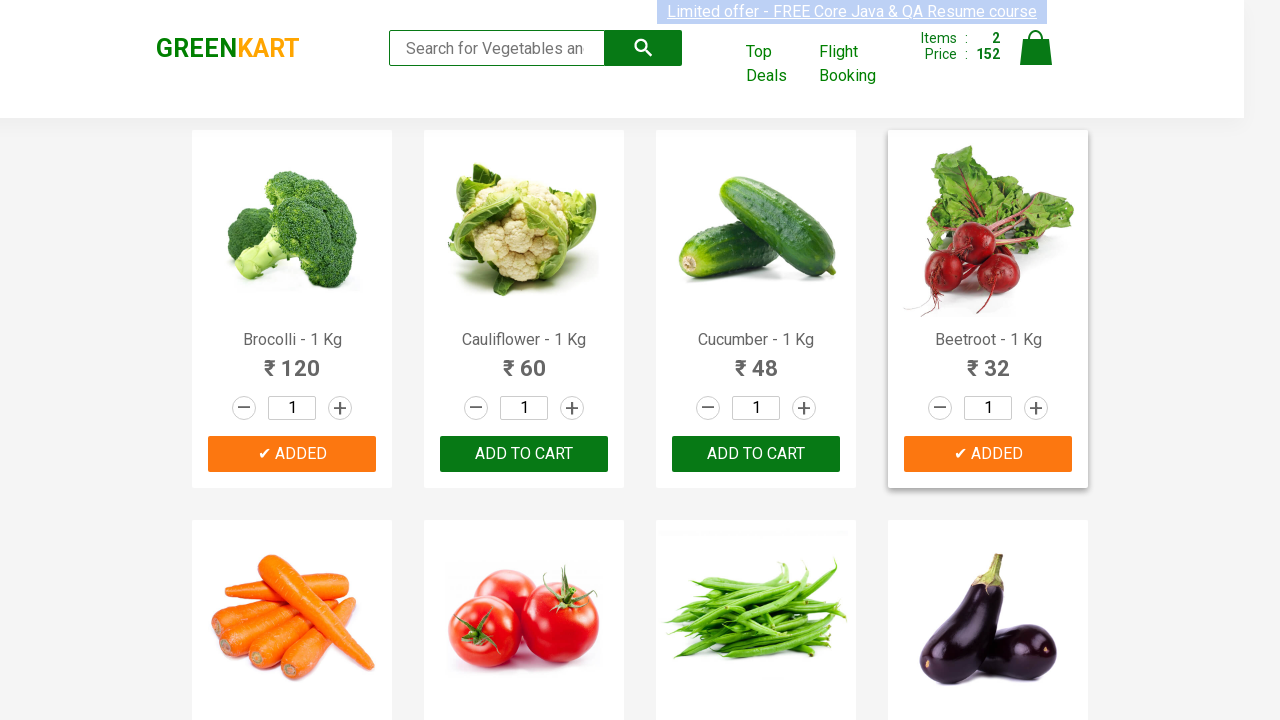

Retrieved product name: Brinjal - 1 Kg
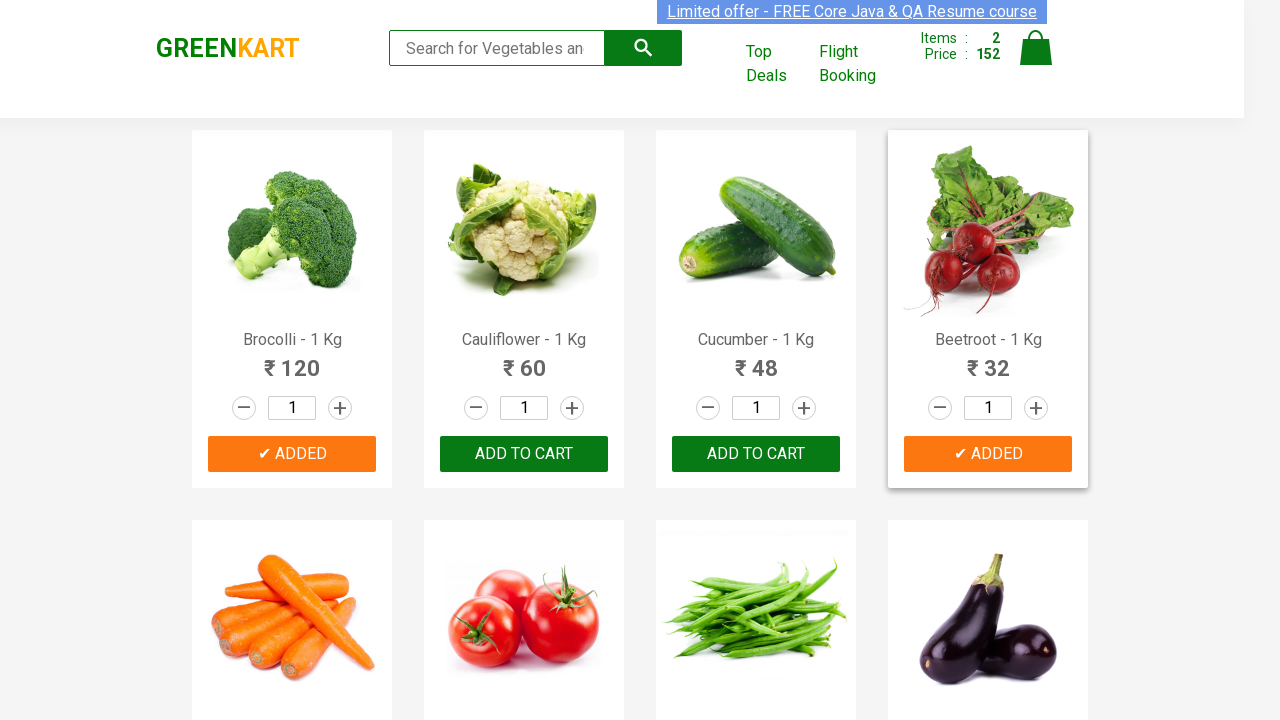

Retrieved product name: Capsicum
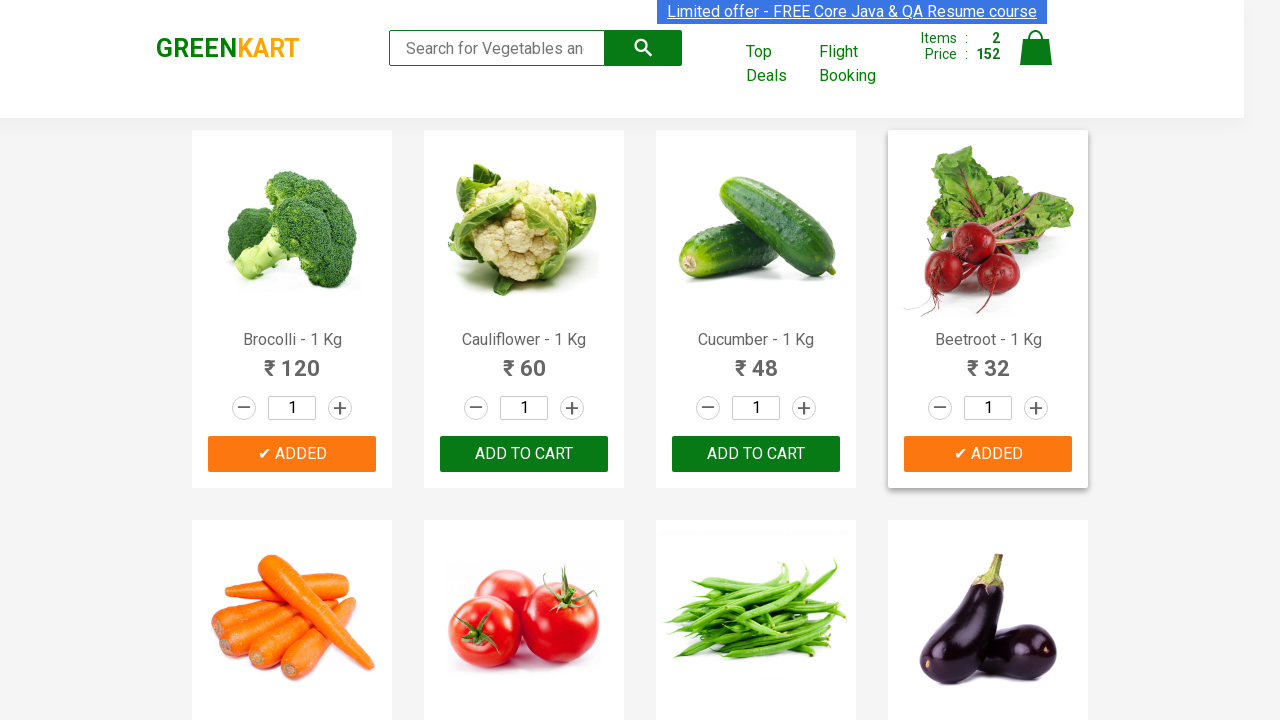

Retrieved product name: Mushroom - 1 Kg
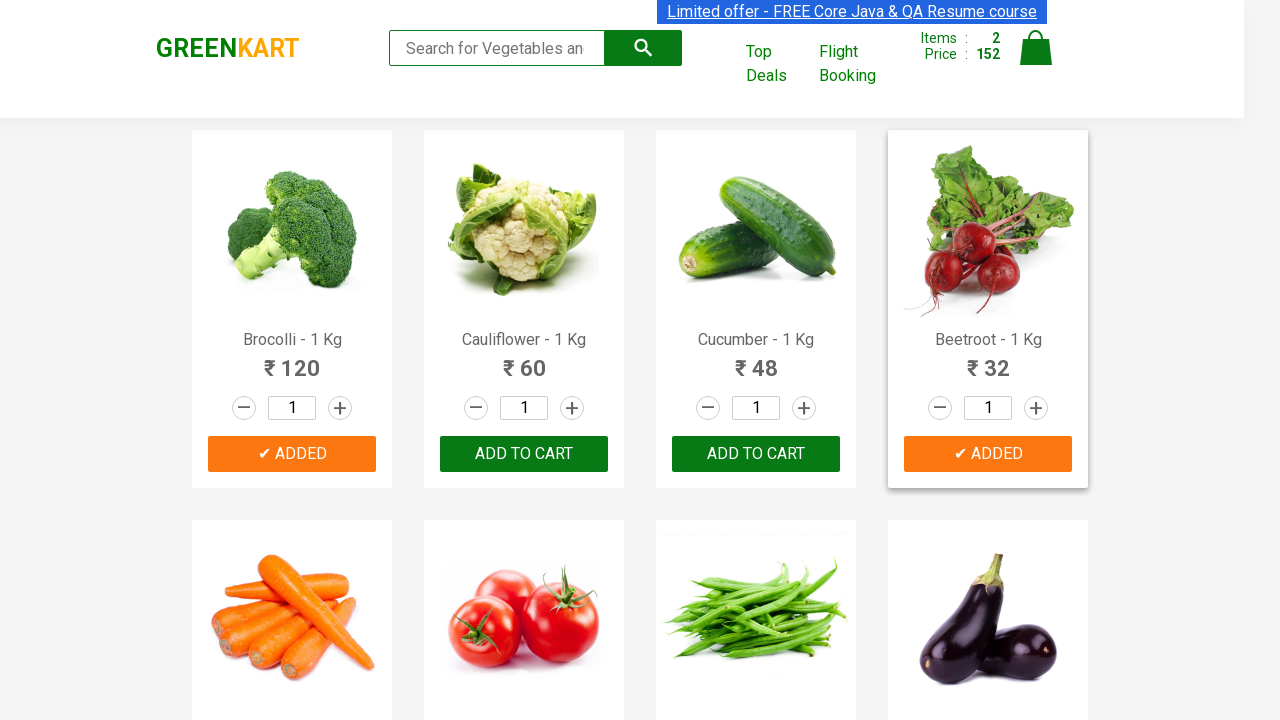

Retrieved product name: Potato - 1 Kg
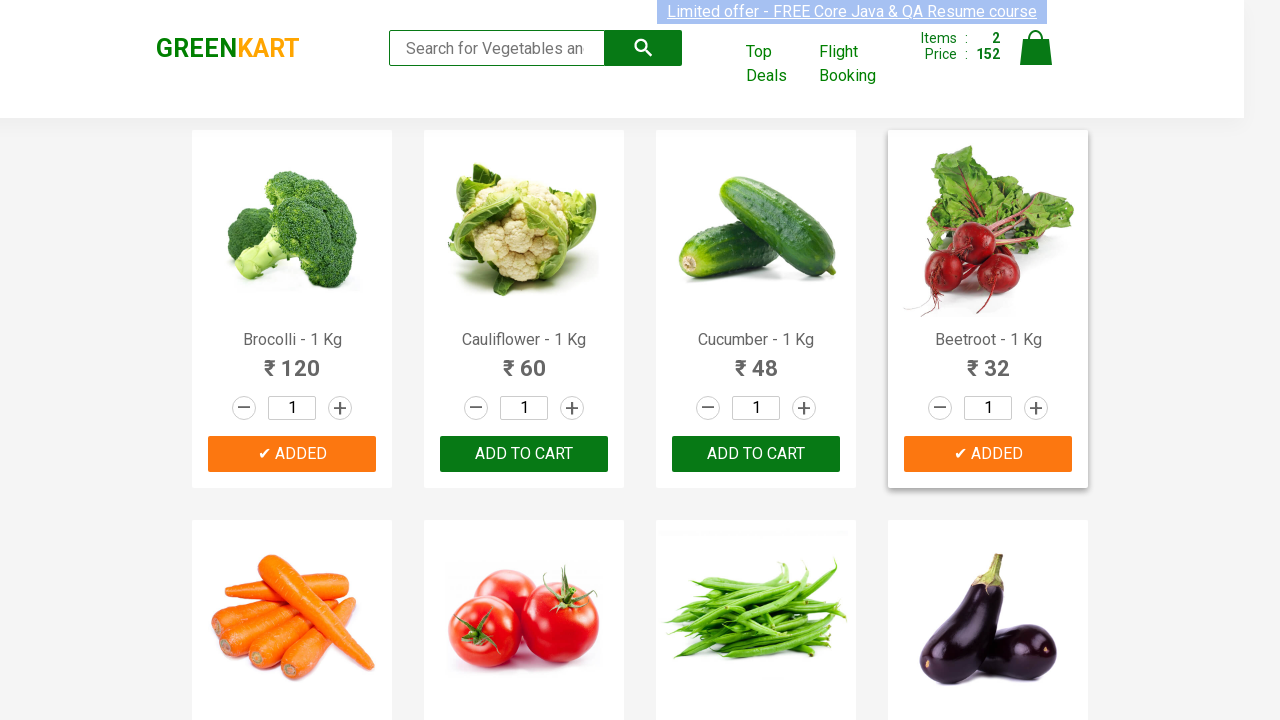

Retrieved product name: Pumpkin - 1 Kg
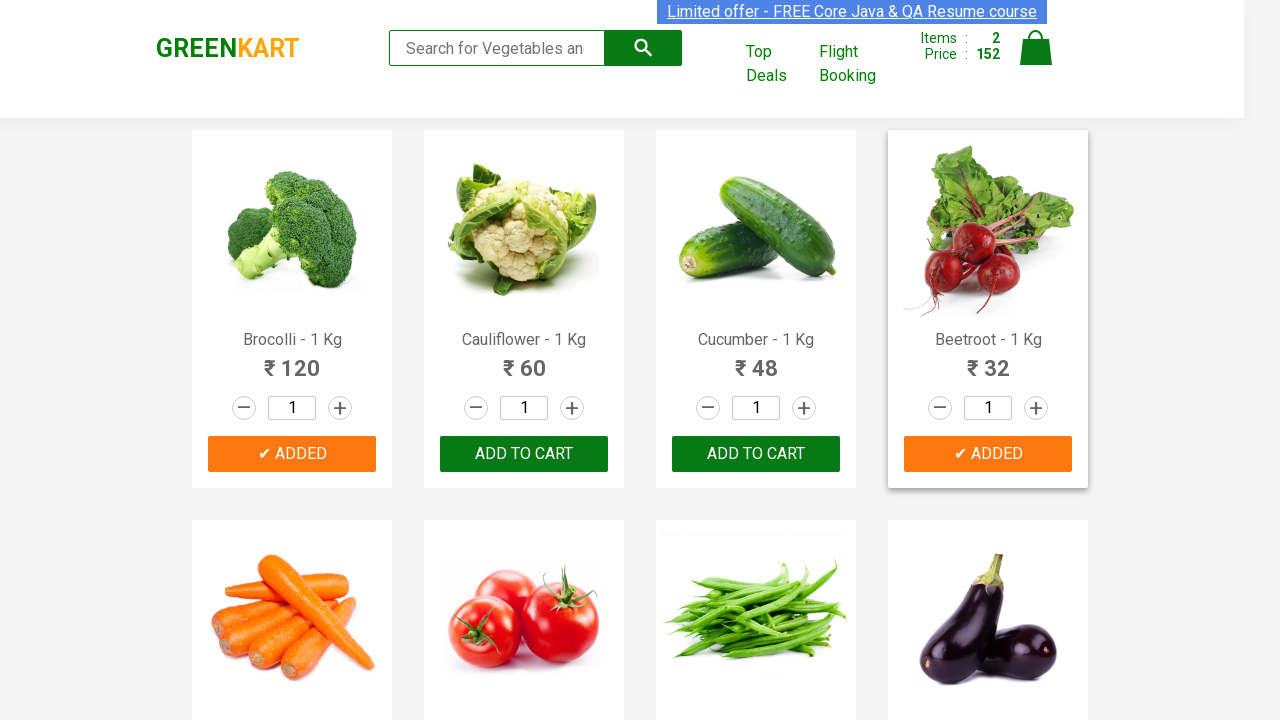

Retrieved product name: Corn - 1 Kg
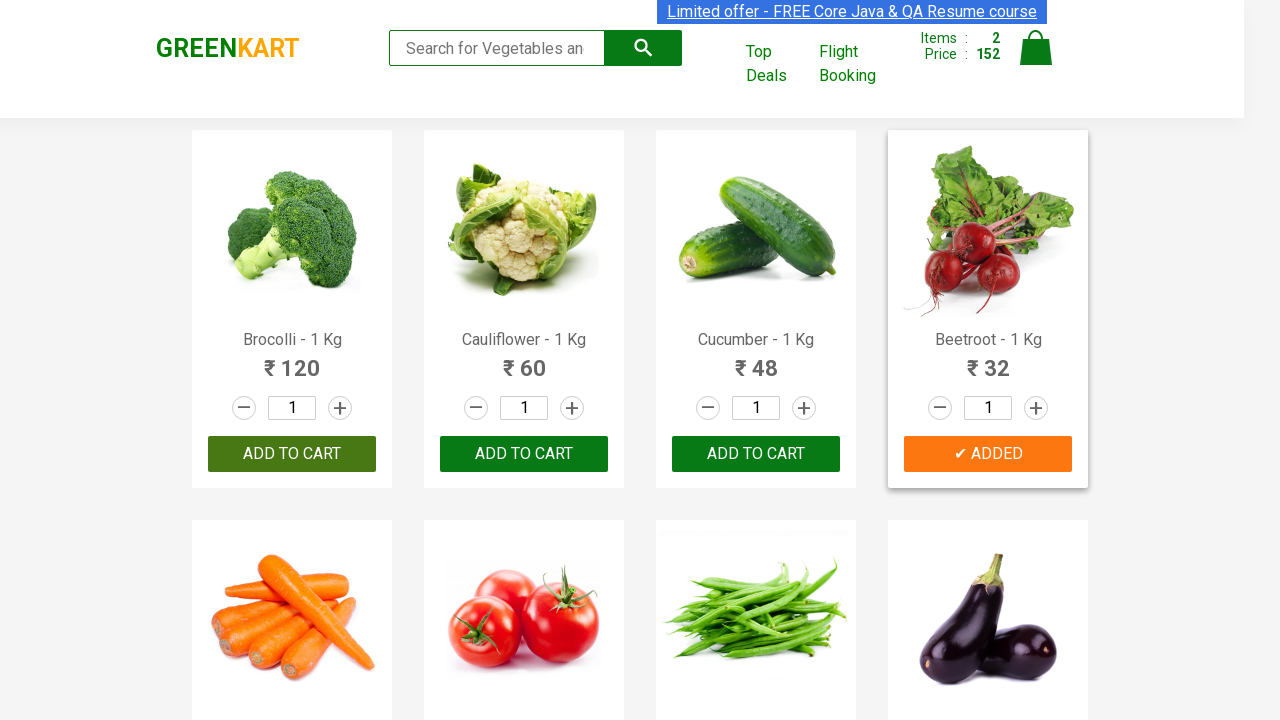

Retrieved product name: Onion - 1 Kg
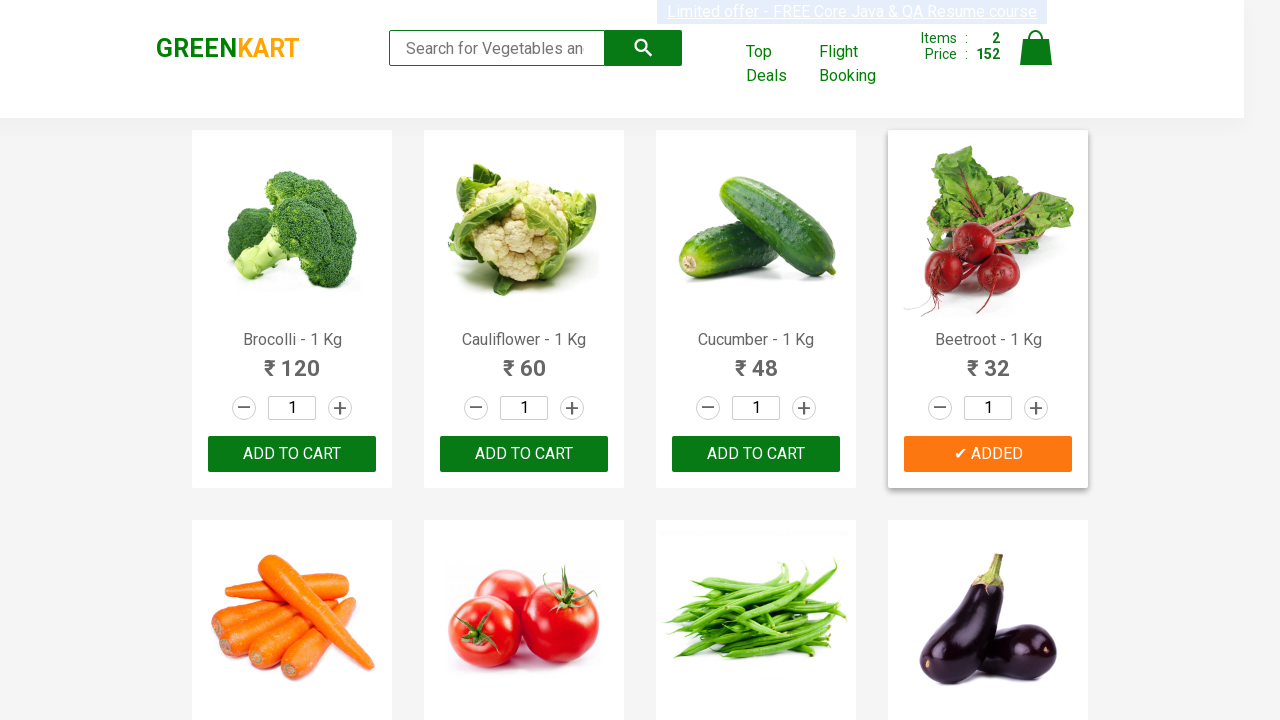

Retrieved product name: Apple - 1 Kg
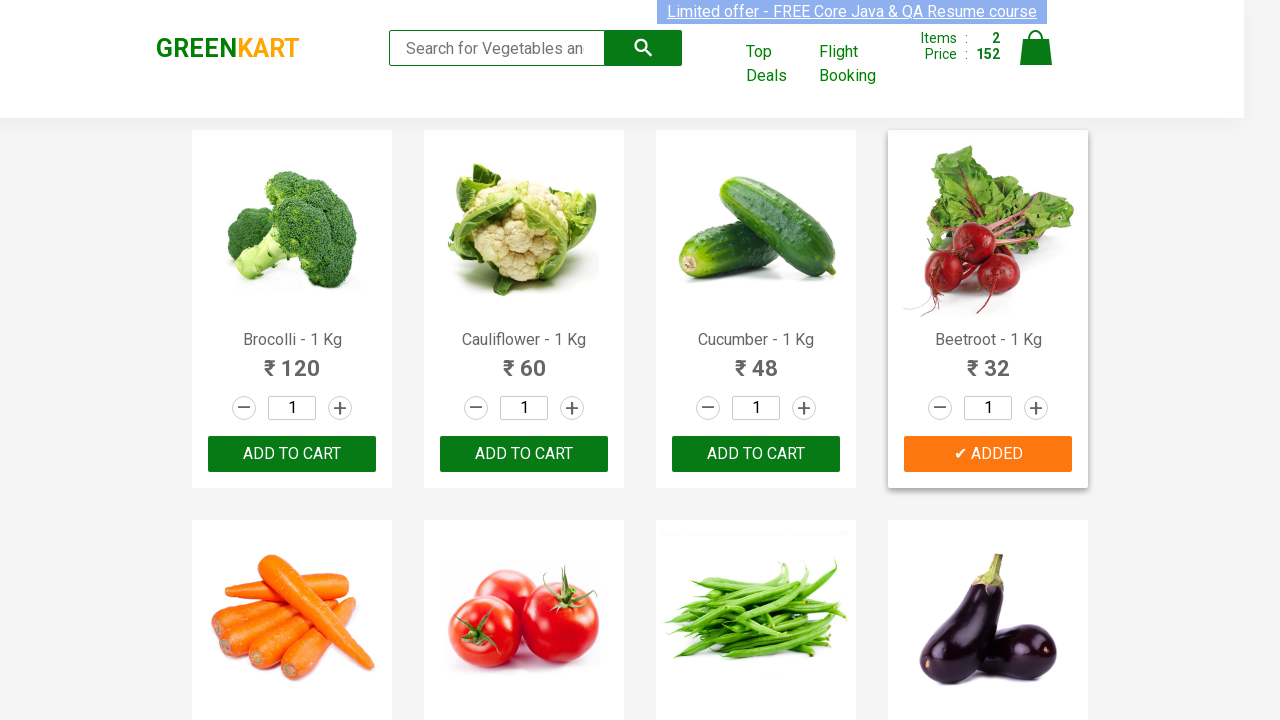

Retrieved product name: Banana - 1 Kg
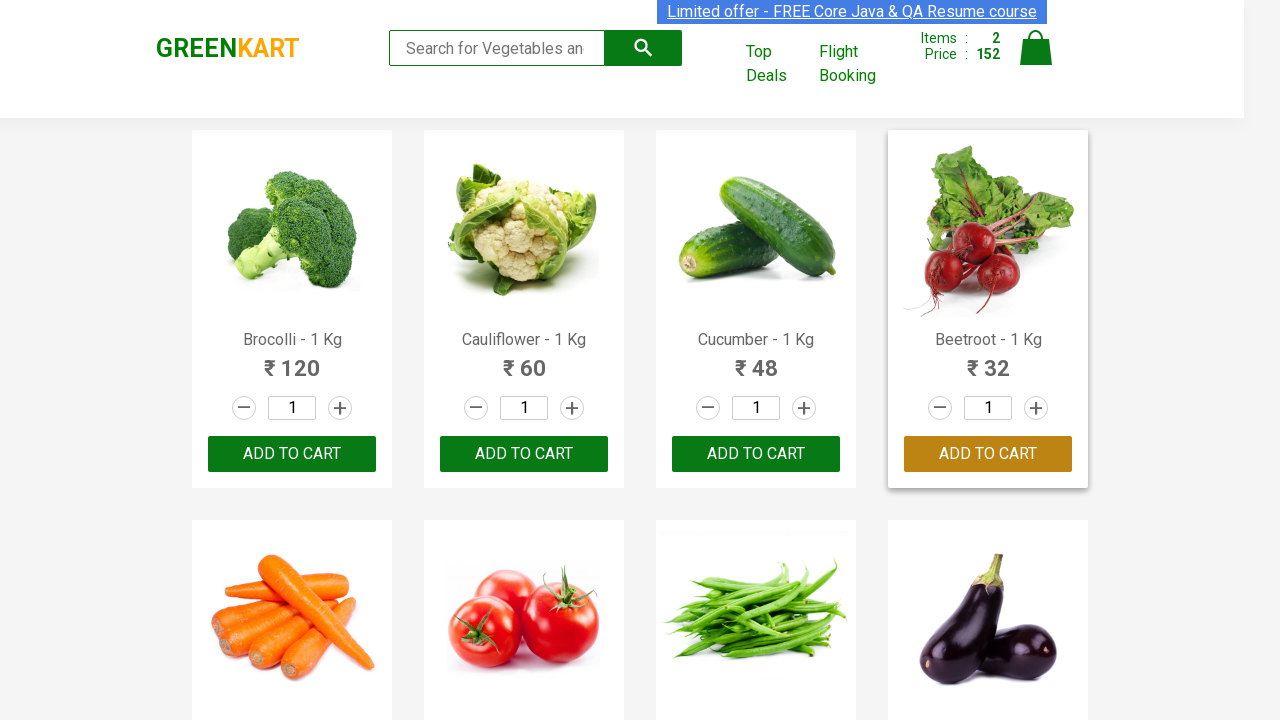

Retrieved product name: Grapes - 1 Kg
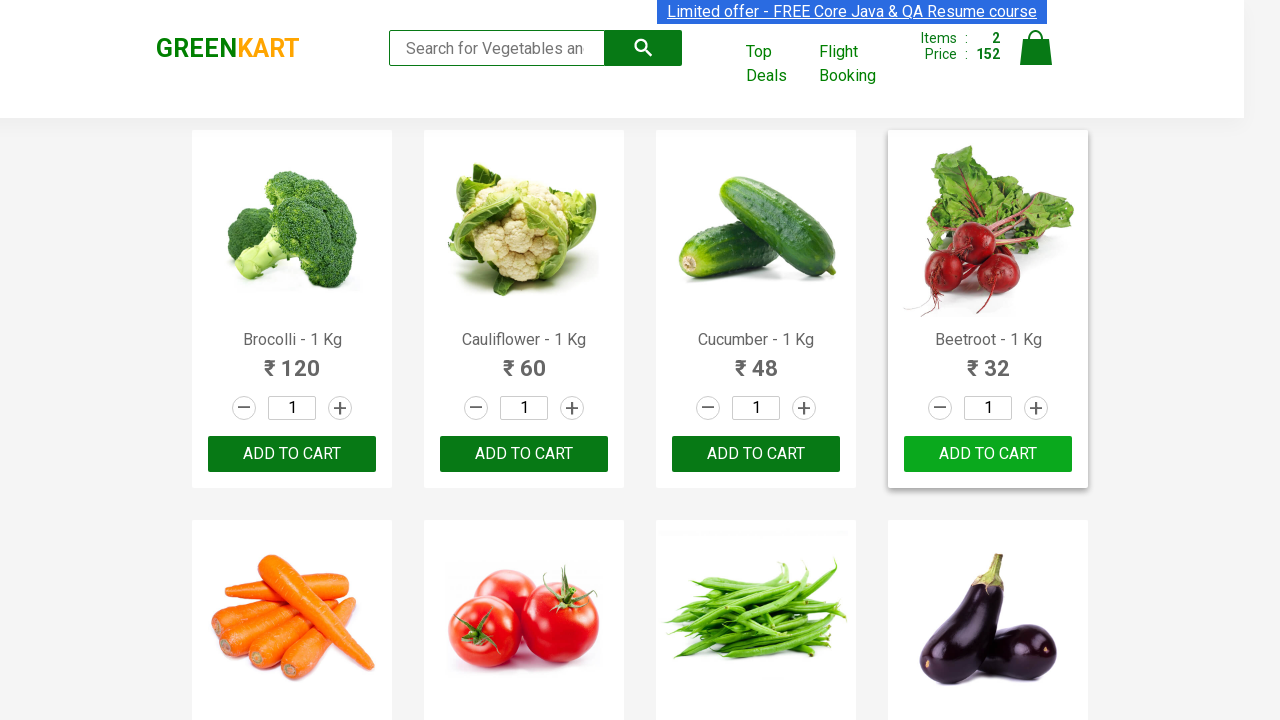

Retrieved product name: Mango - 1 Kg
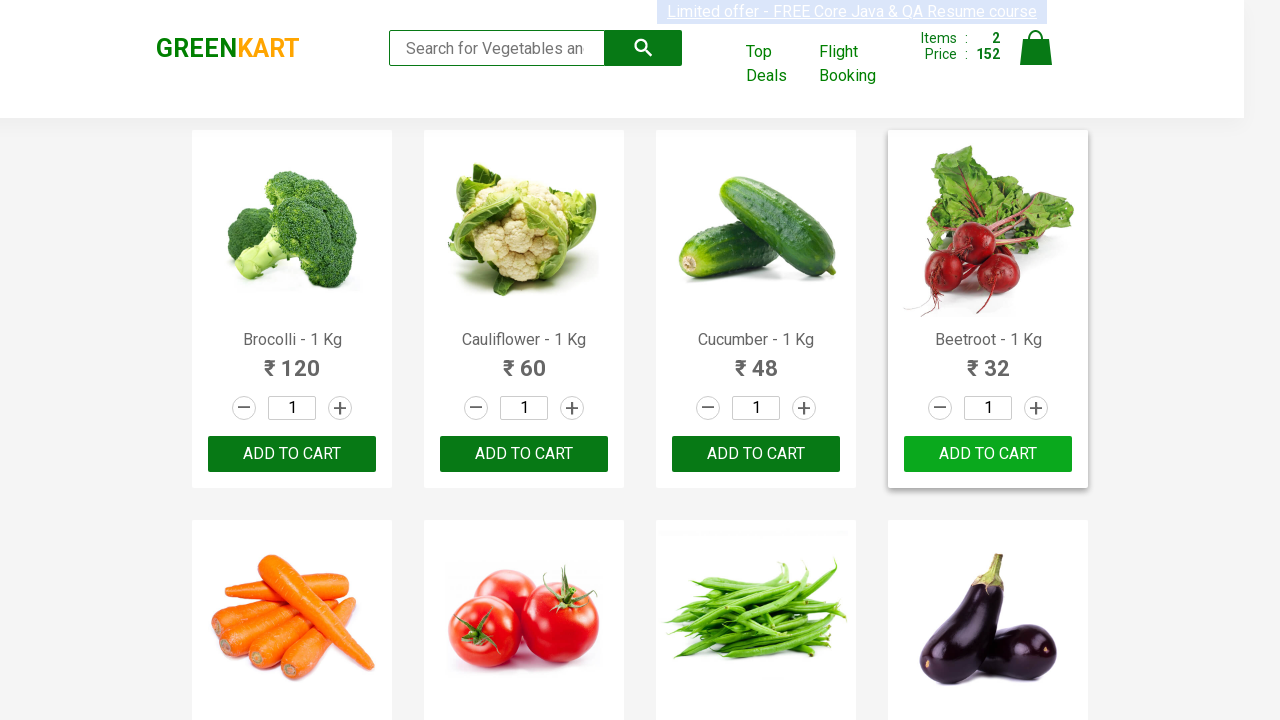

Retrieved product name: Musk Melon - 1 Kg
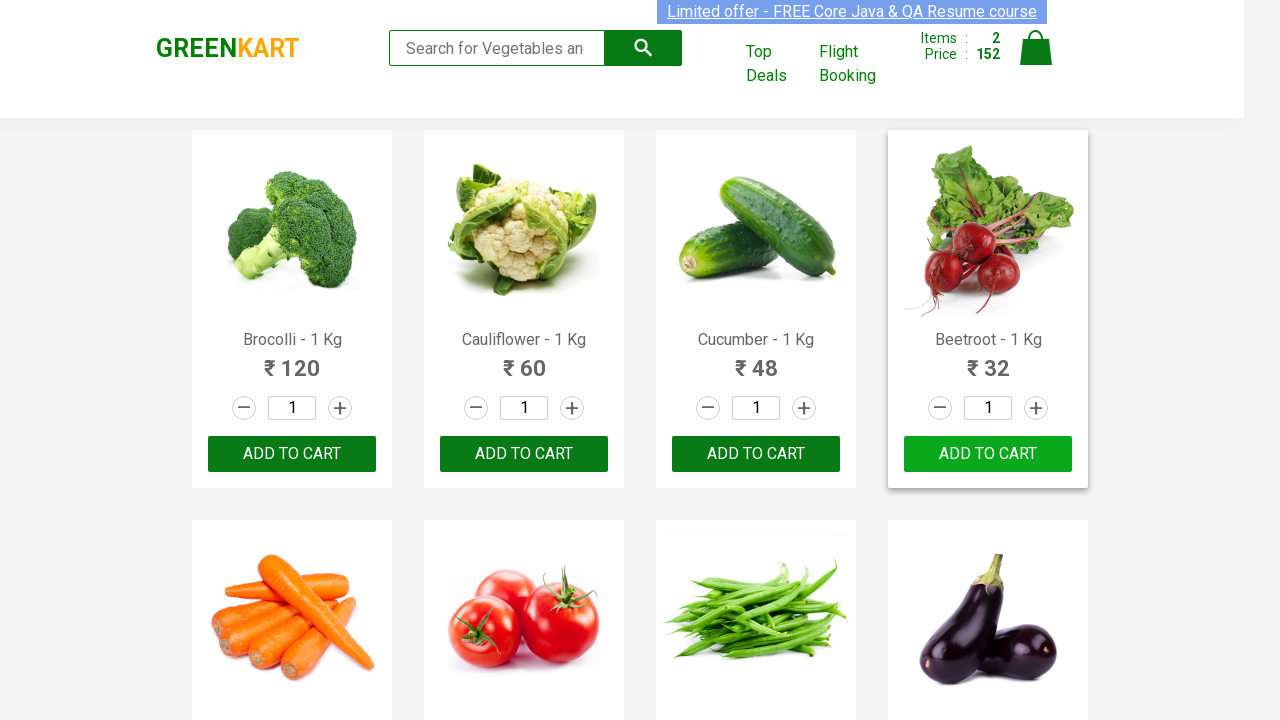

Retrieved product name: Orange - 1 Kg
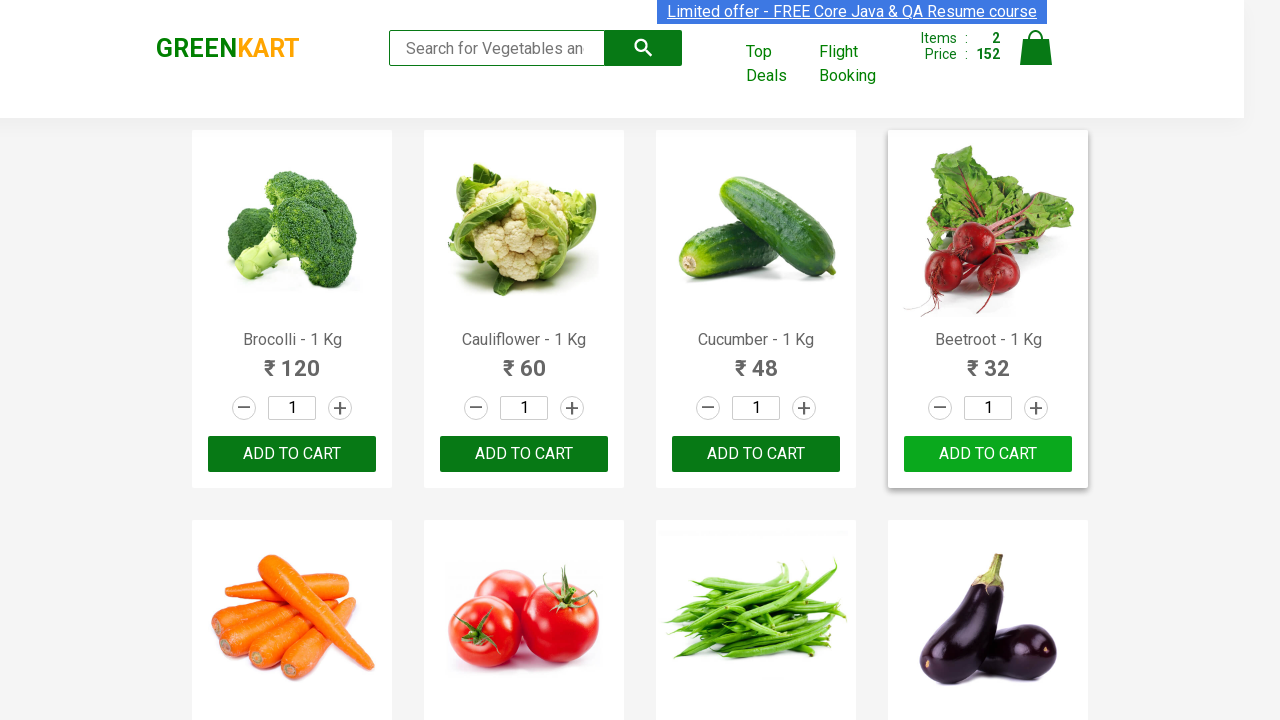

Retrieved product name: Pears - 1 Kg
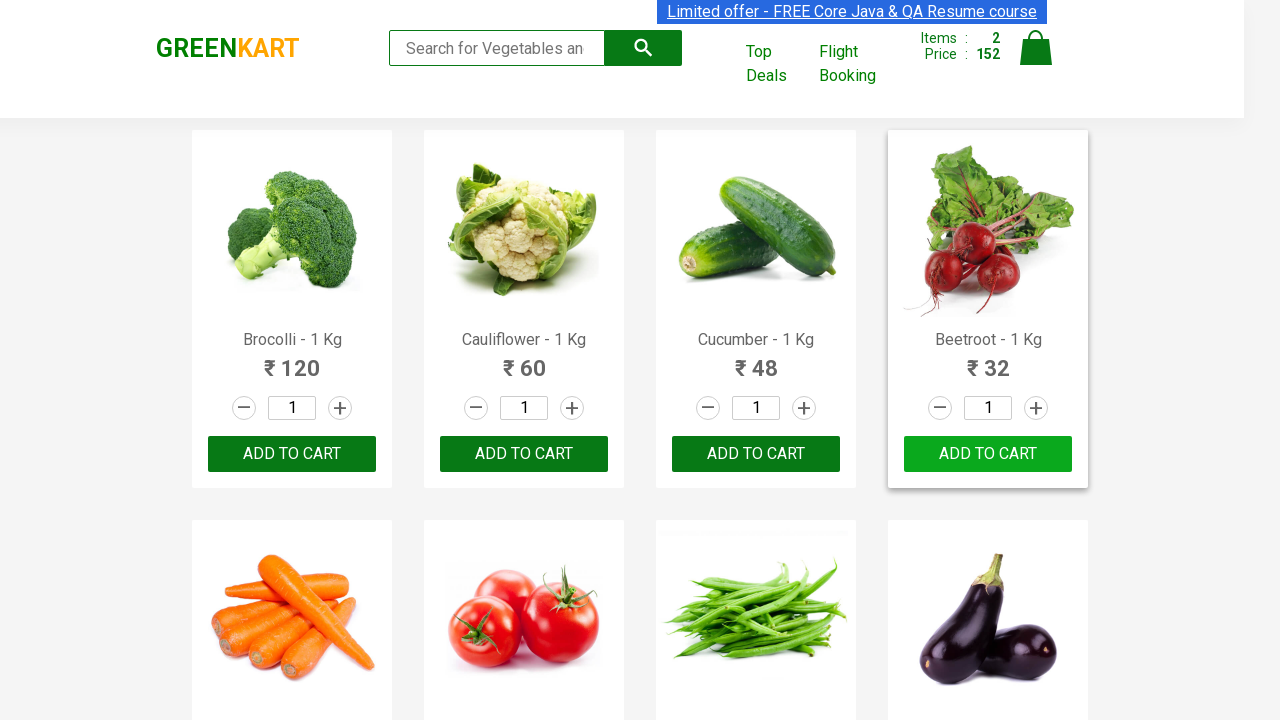

Retrieved product name: Pomegranate - 1 Kg
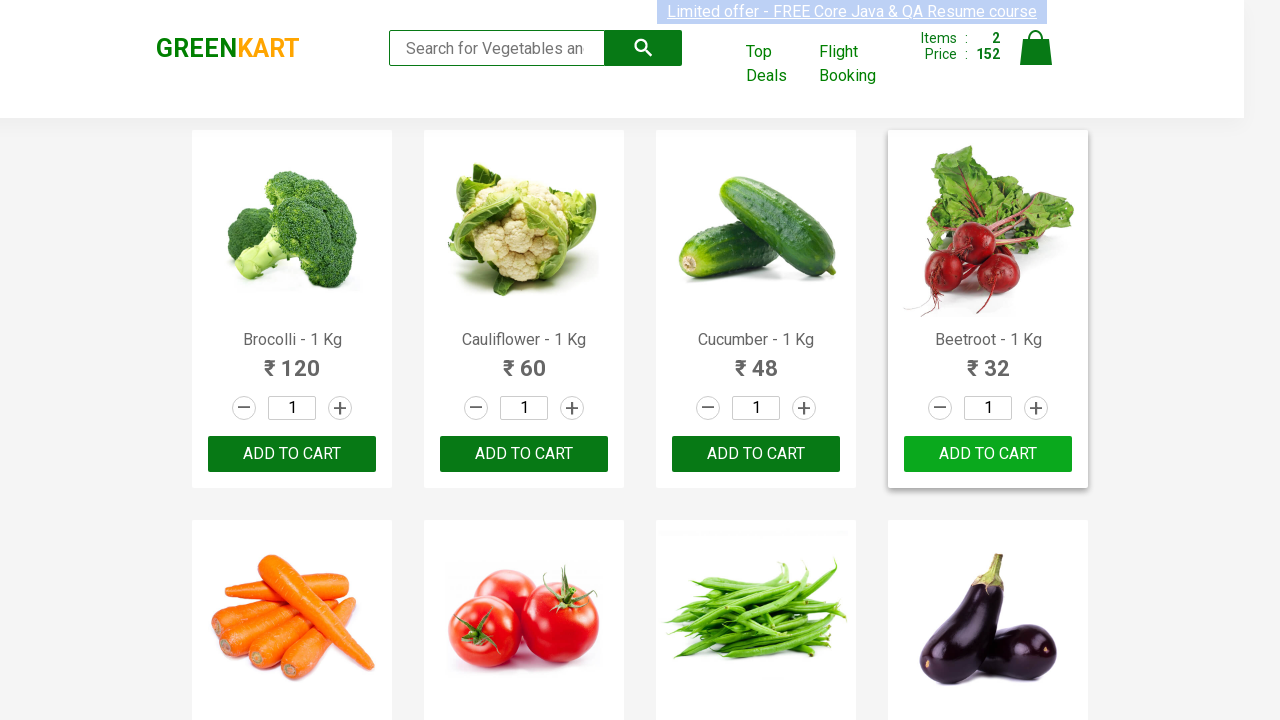

Retrieved product name: Raspberry - 1/4 Kg
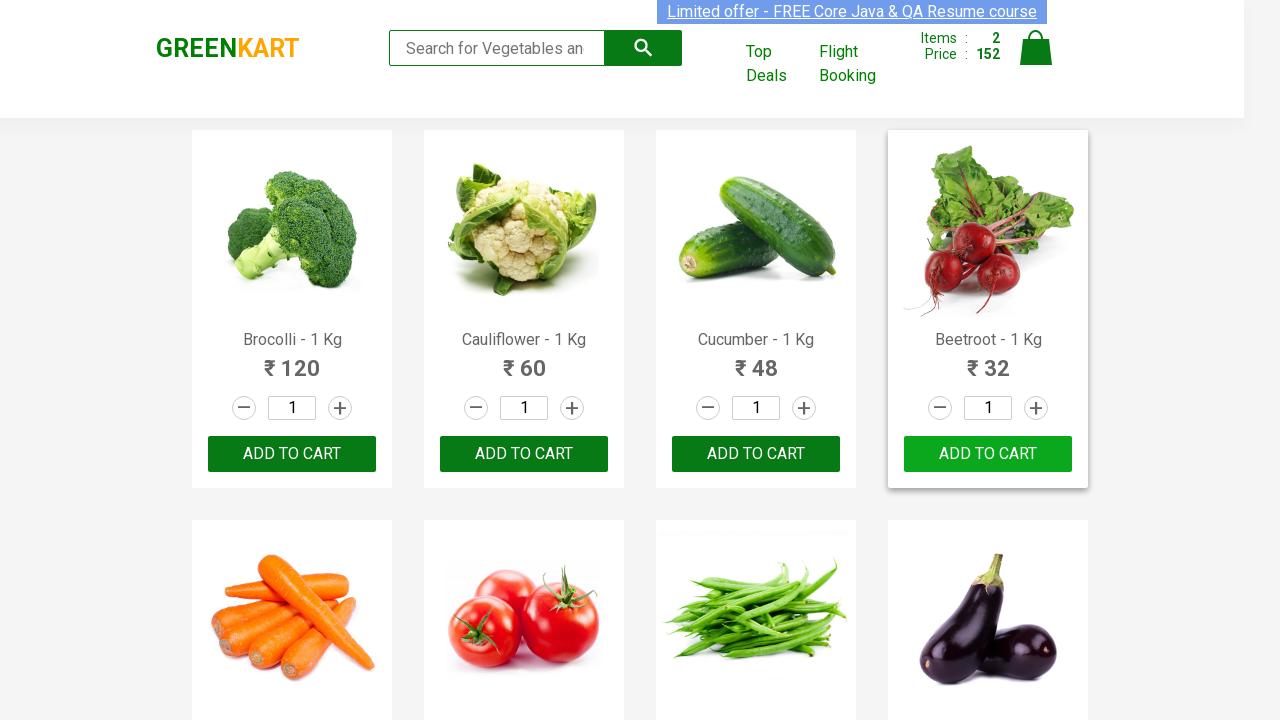

Retrieved product name: Strawberry - 1/4 Kg
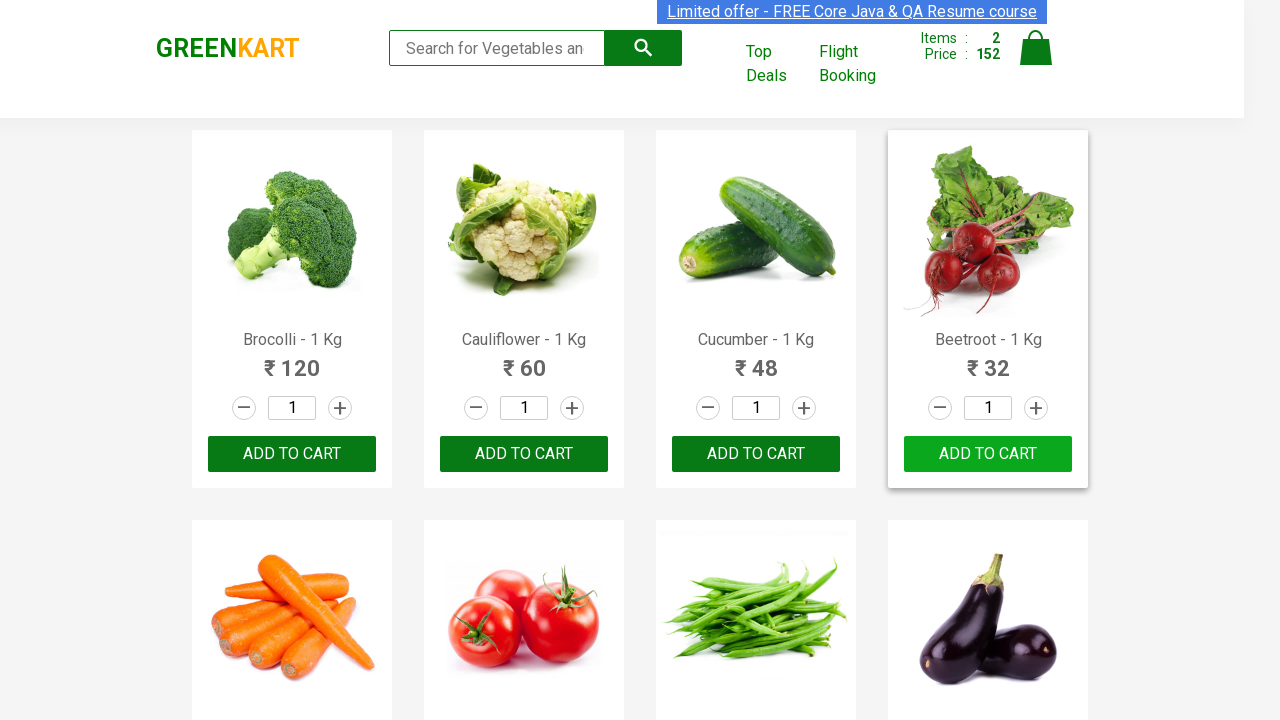

Retrieved product name: Water Melon - 1 Kg
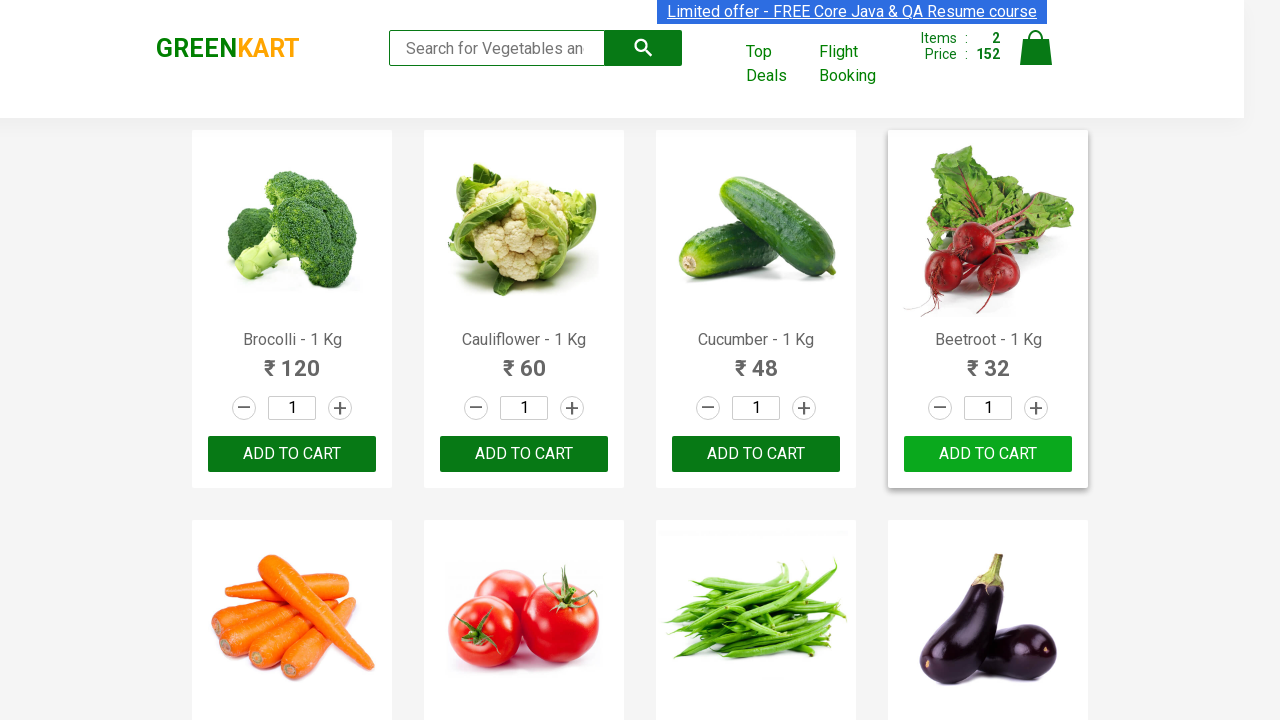

Retrieved product name: Almonds - 1/4 Kg
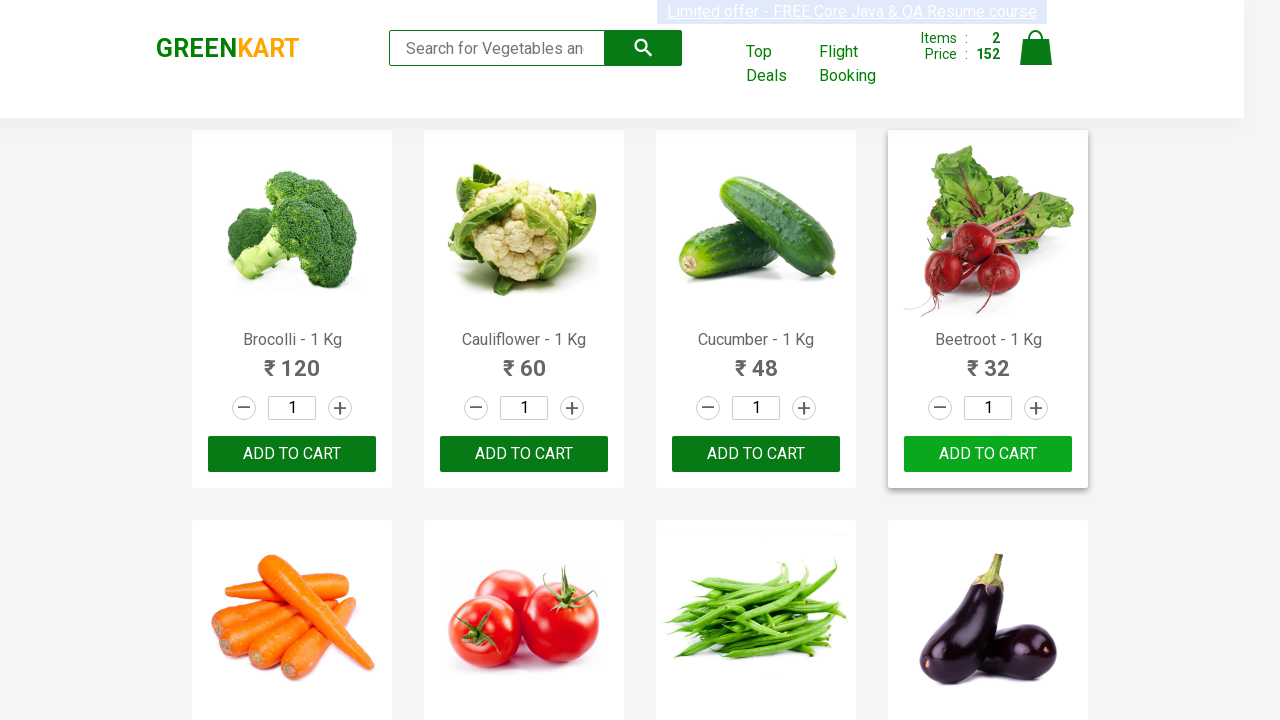

Retrieved product name: Pista - 1/4 Kg
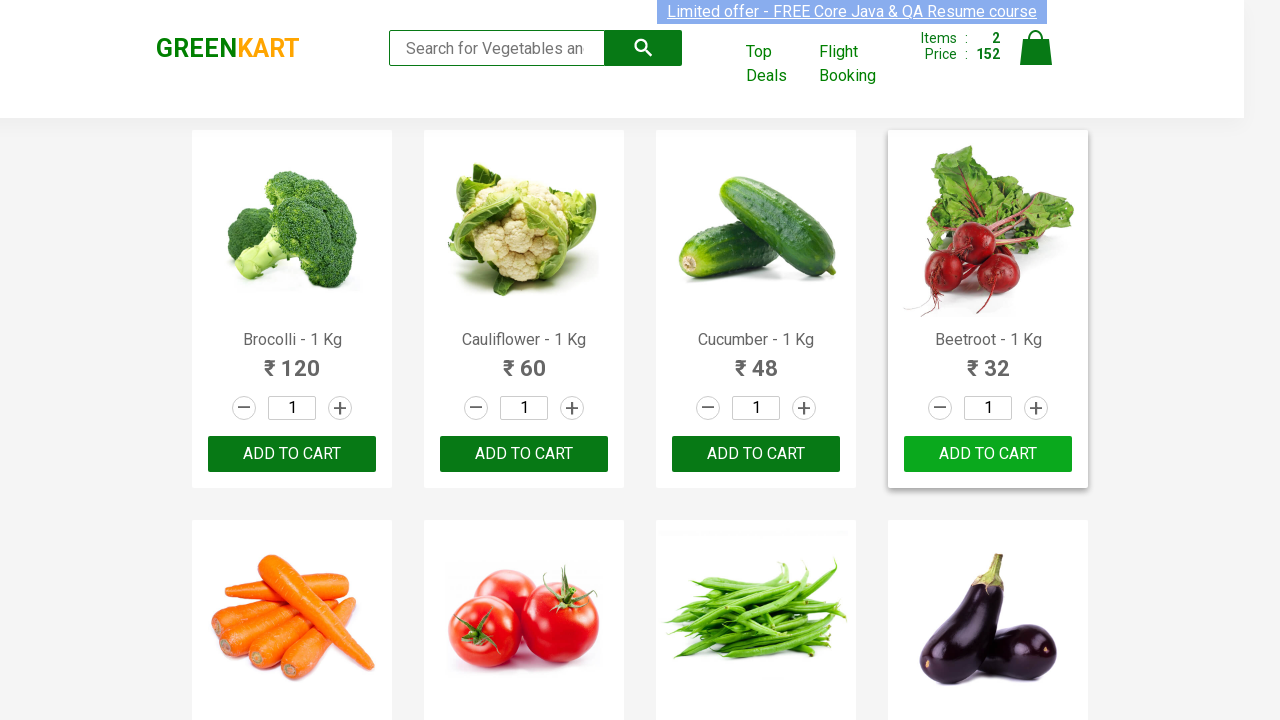

Retrieved product name: Nuts Mixture - 1 Kg
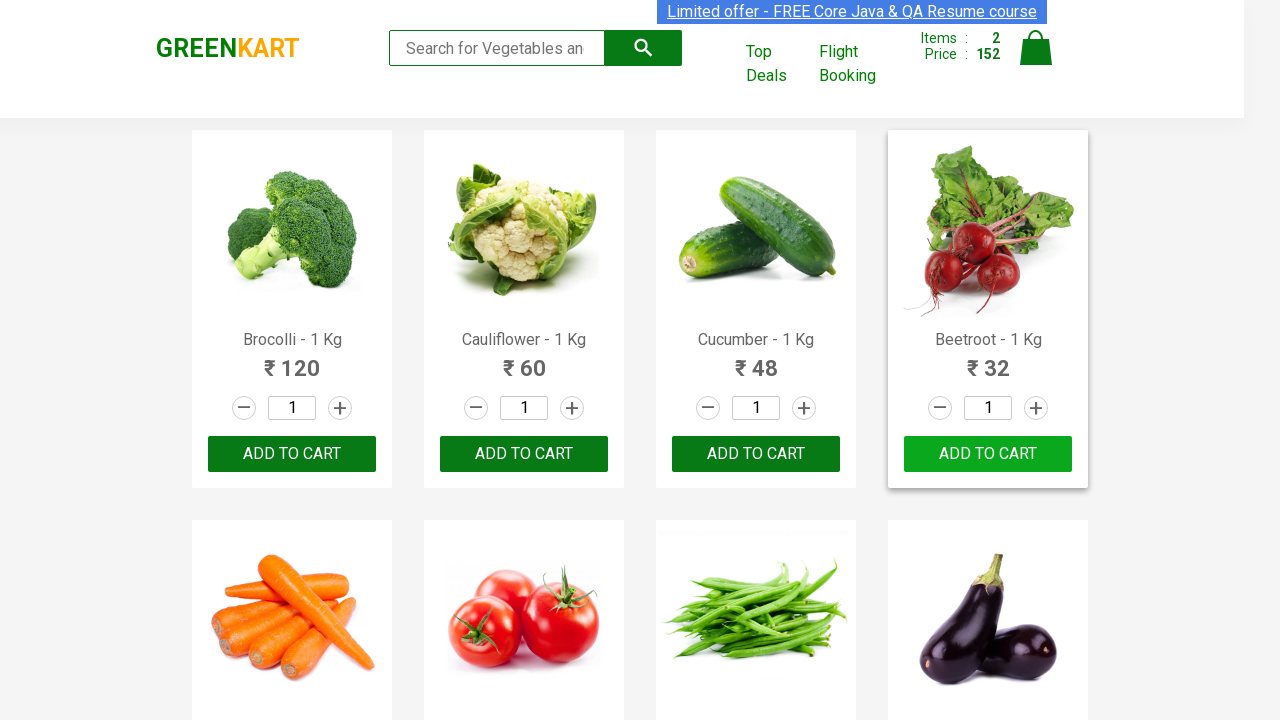

Retrieved product name: Cashews - 1 Kg
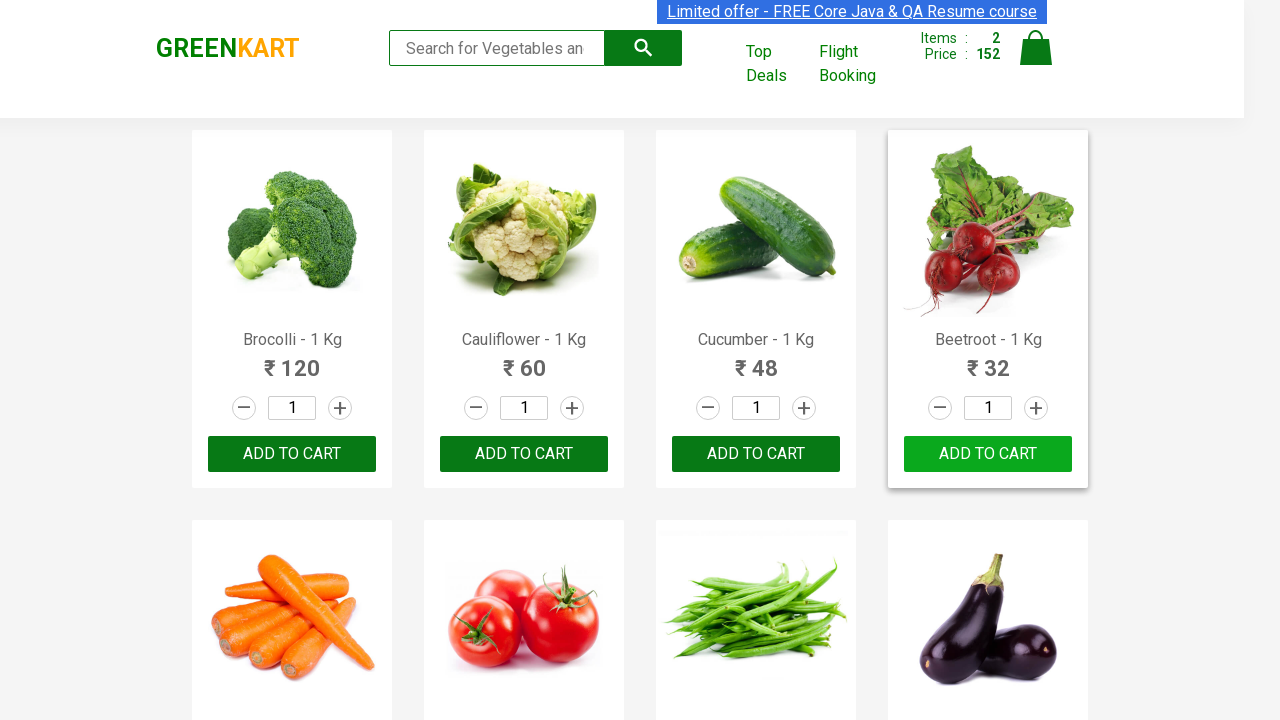

Retrieved product name: Walnuts - 1/4 Kg
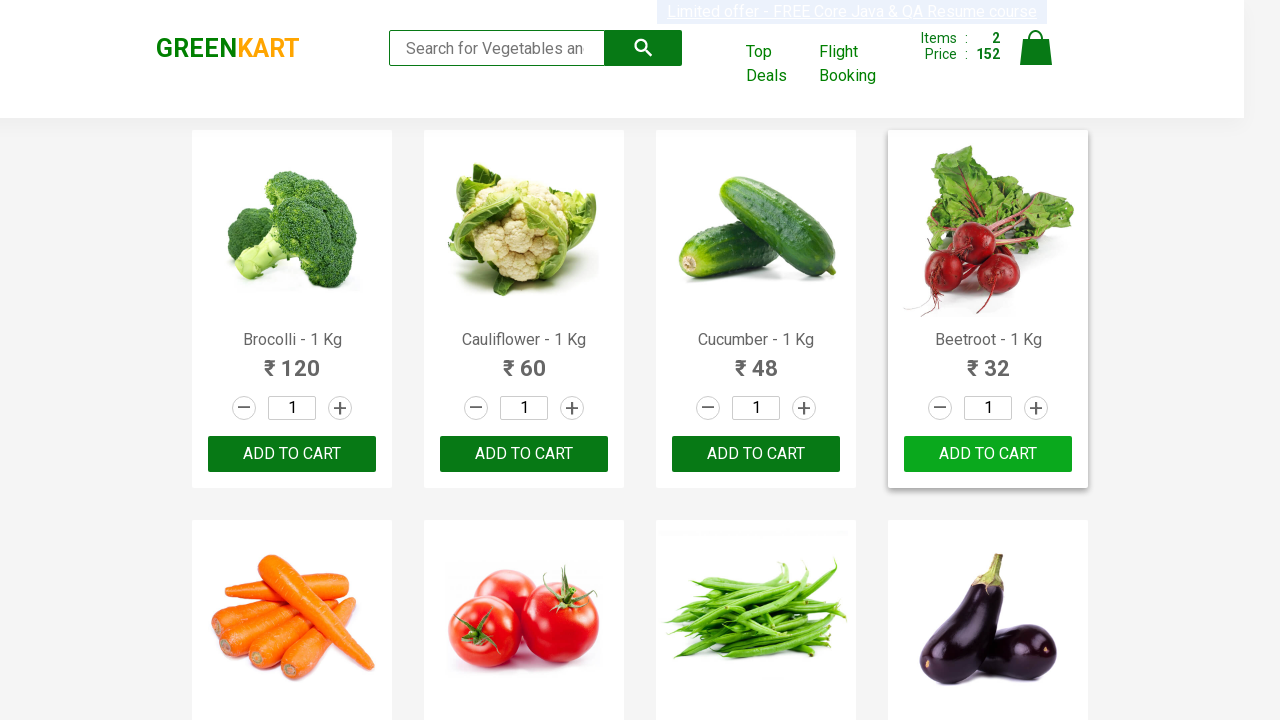

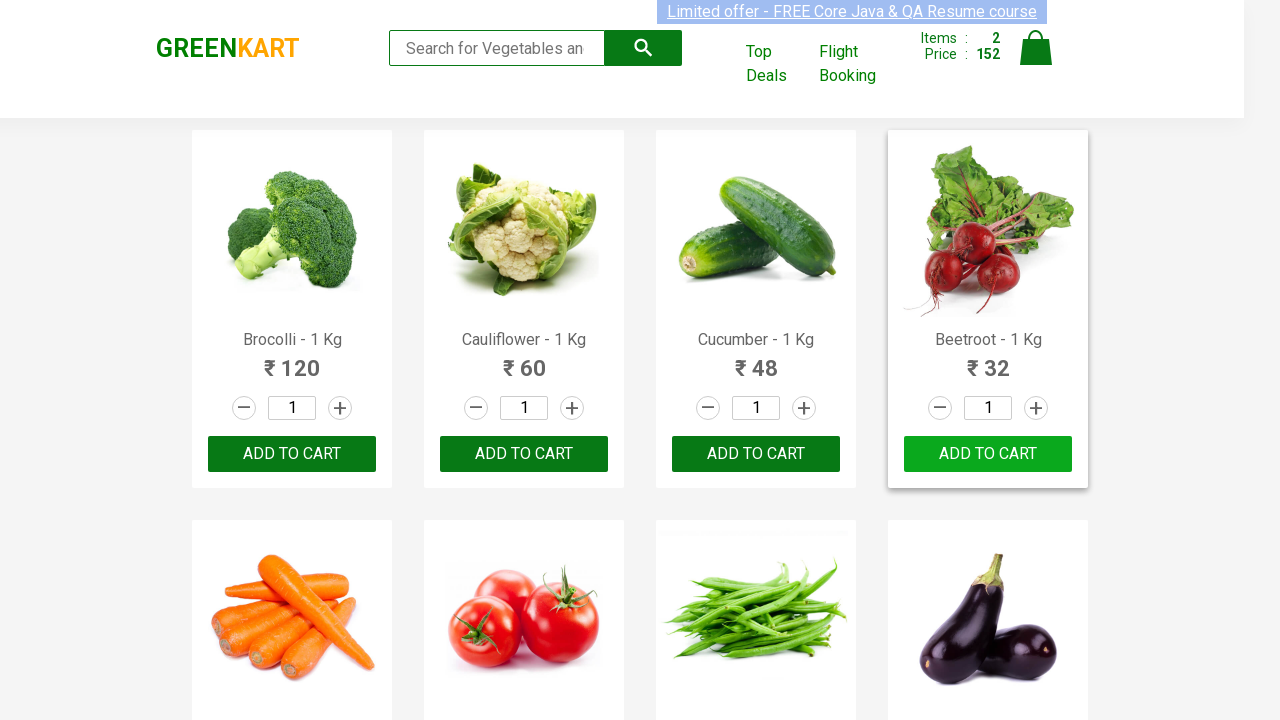